Tests autocomplete dropdown functionality by typing a partial country name and selecting India from the suggestions using keyboard navigation

Starting URL: https://www.rahulshettyacademy.com/AutomationPractice/

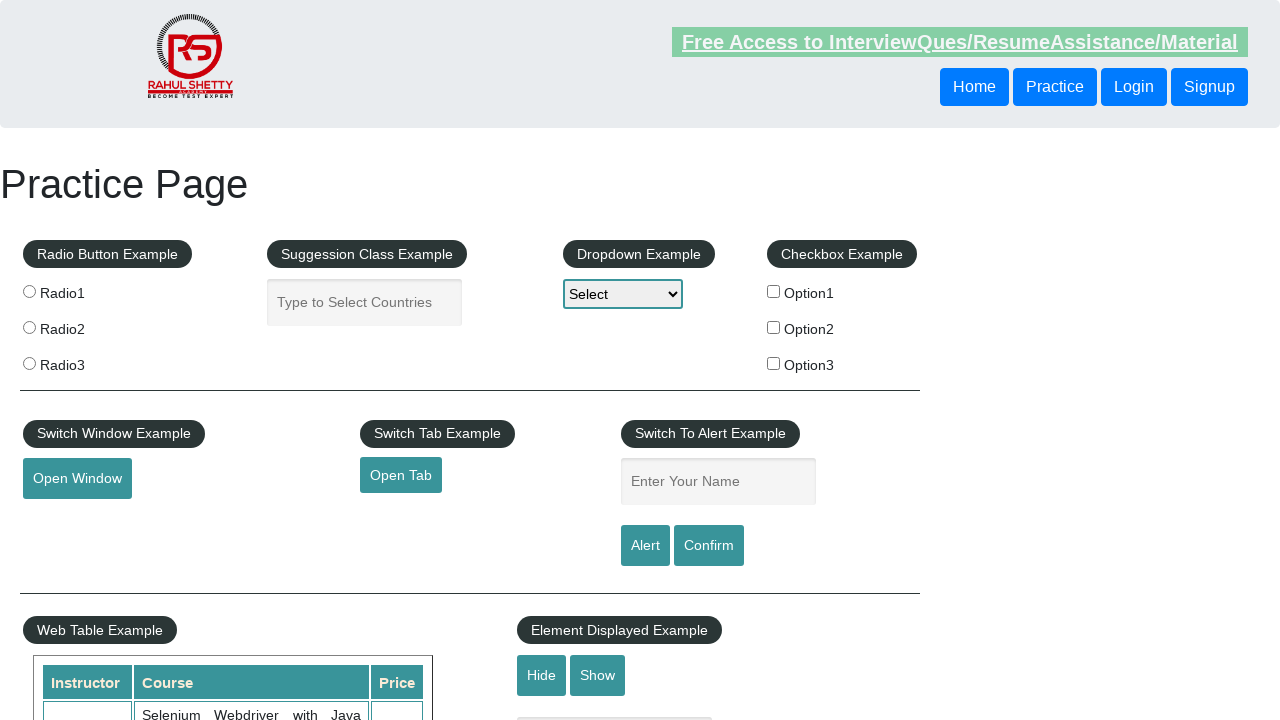

Filled autocomplete field with partial country name 'IND' on #autocomplete
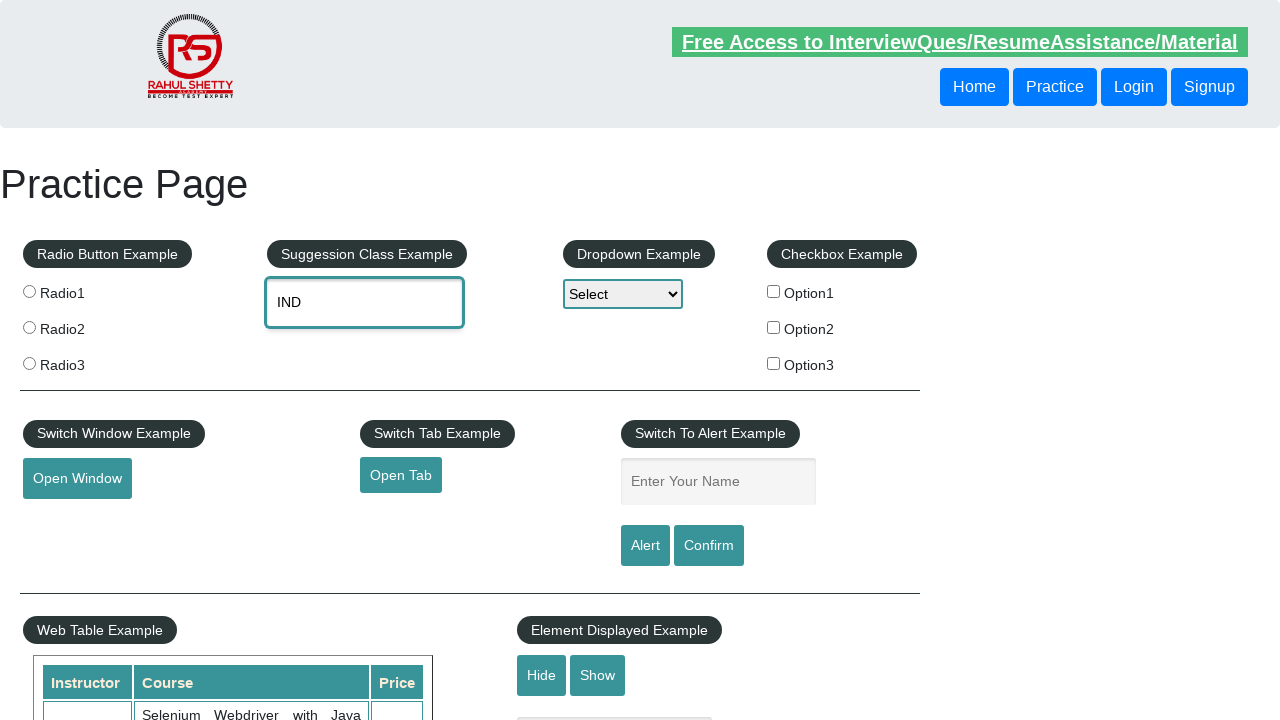

Dropdown suggestions appeared for autocomplete field
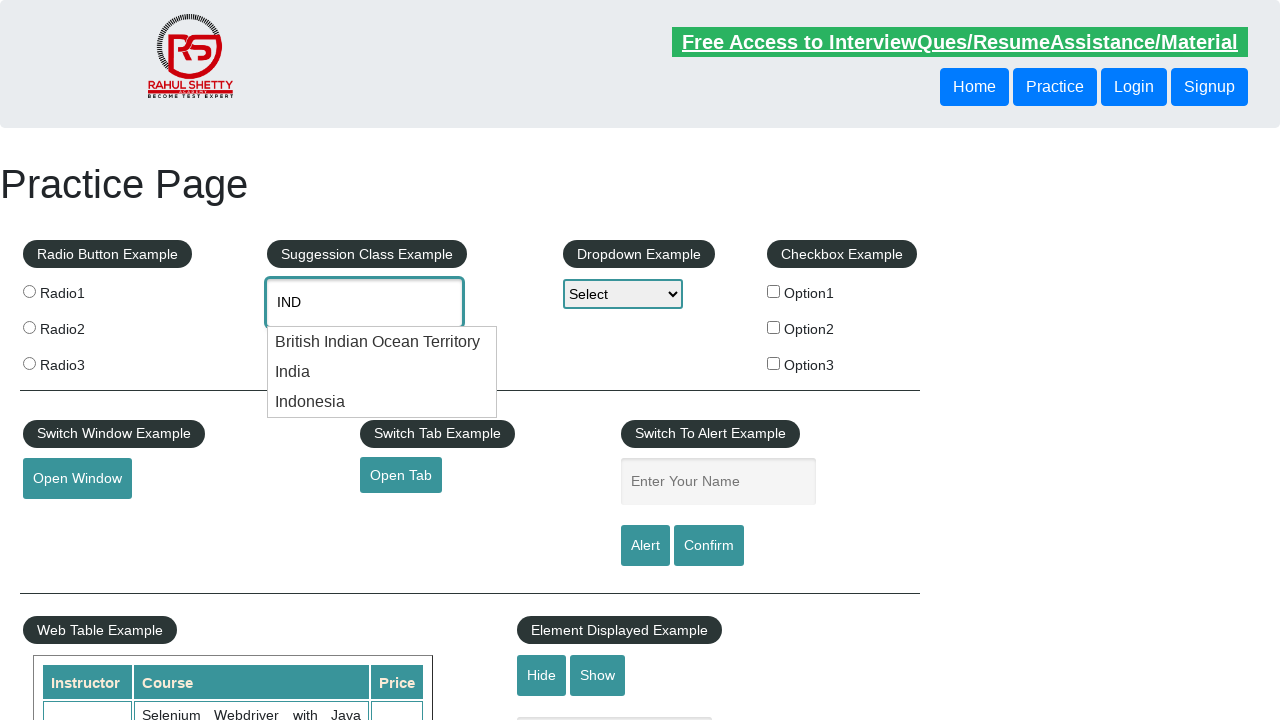

Retrieved all dropdown items from suggestions list
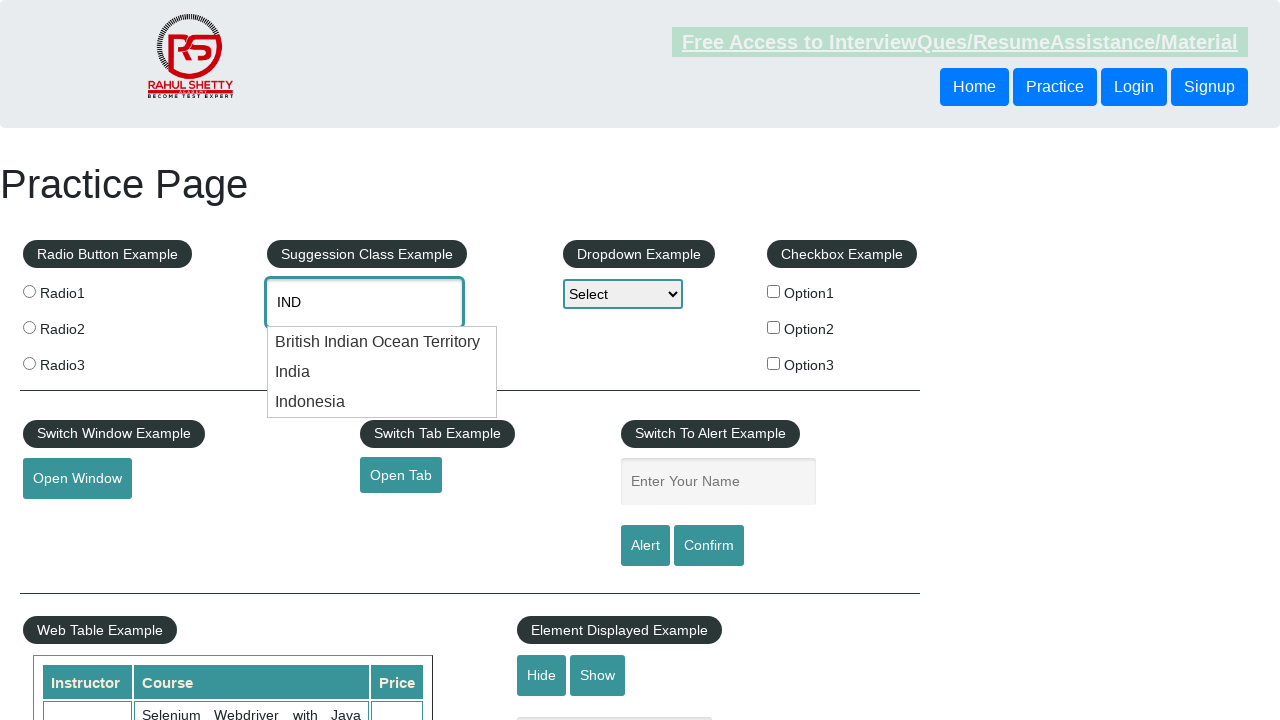

Located autocomplete input field for keyboard navigation
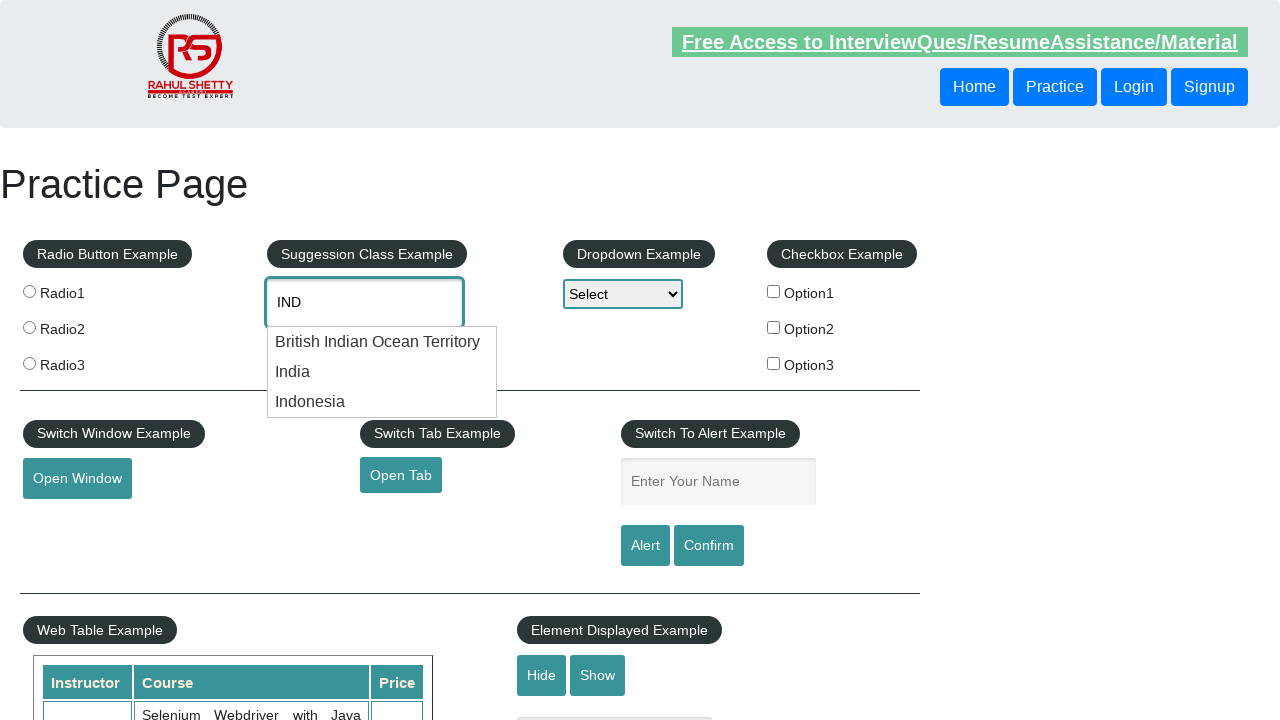

Pressed ArrowDown key to navigate dropdown (iteration 1) on #autocomplete
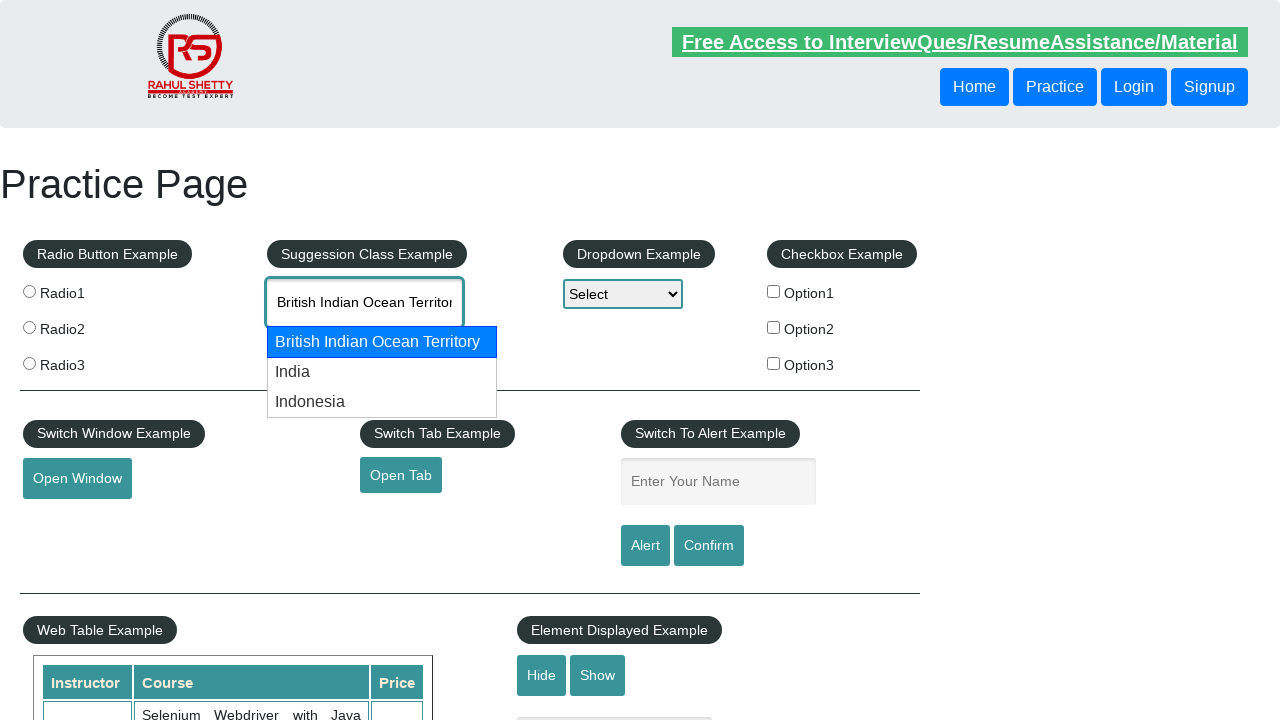

Retrieved current autocomplete field value: 'British Indian Ocean Territory'
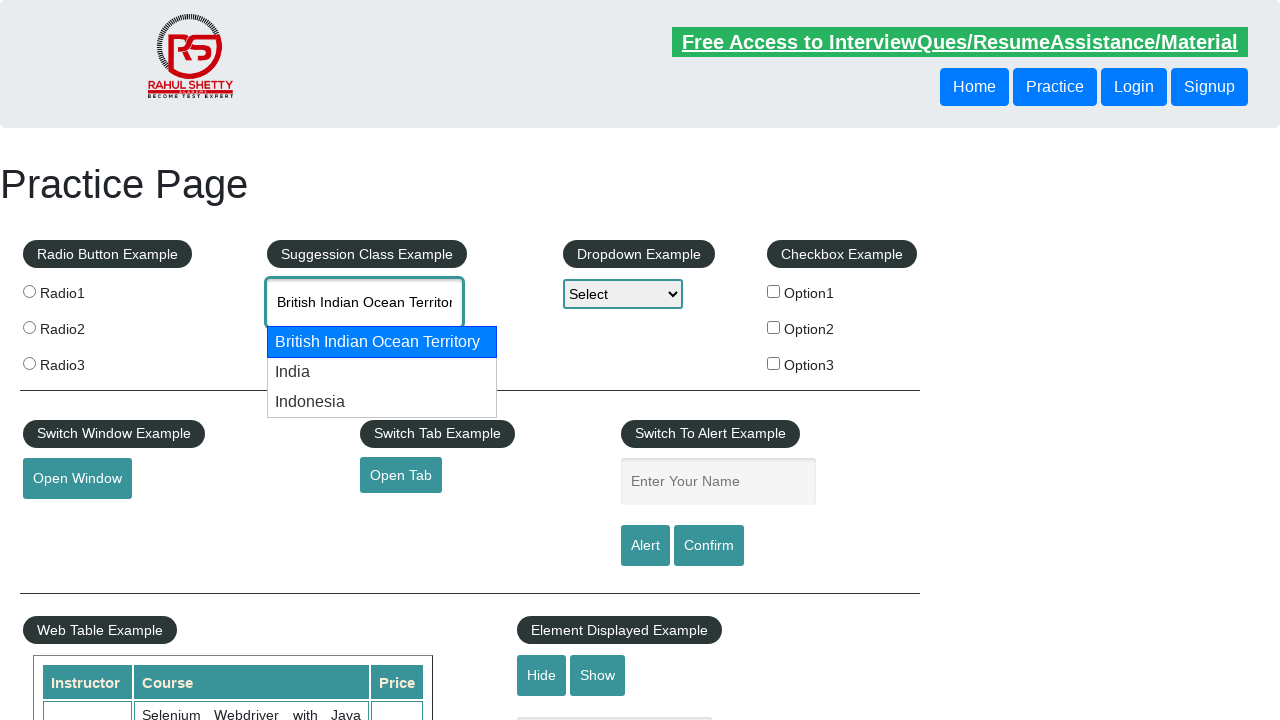

Pressed ArrowDown key to navigate dropdown (iteration 2) on #autocomplete
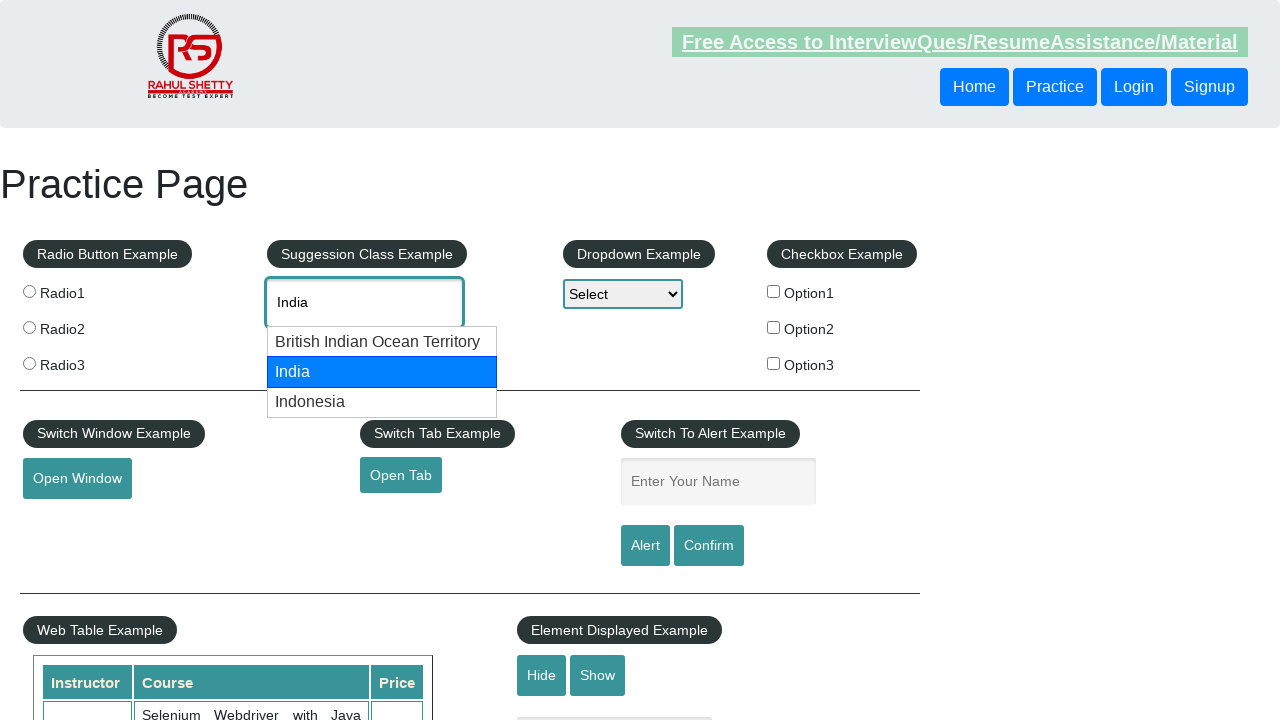

Retrieved current autocomplete field value: 'India'
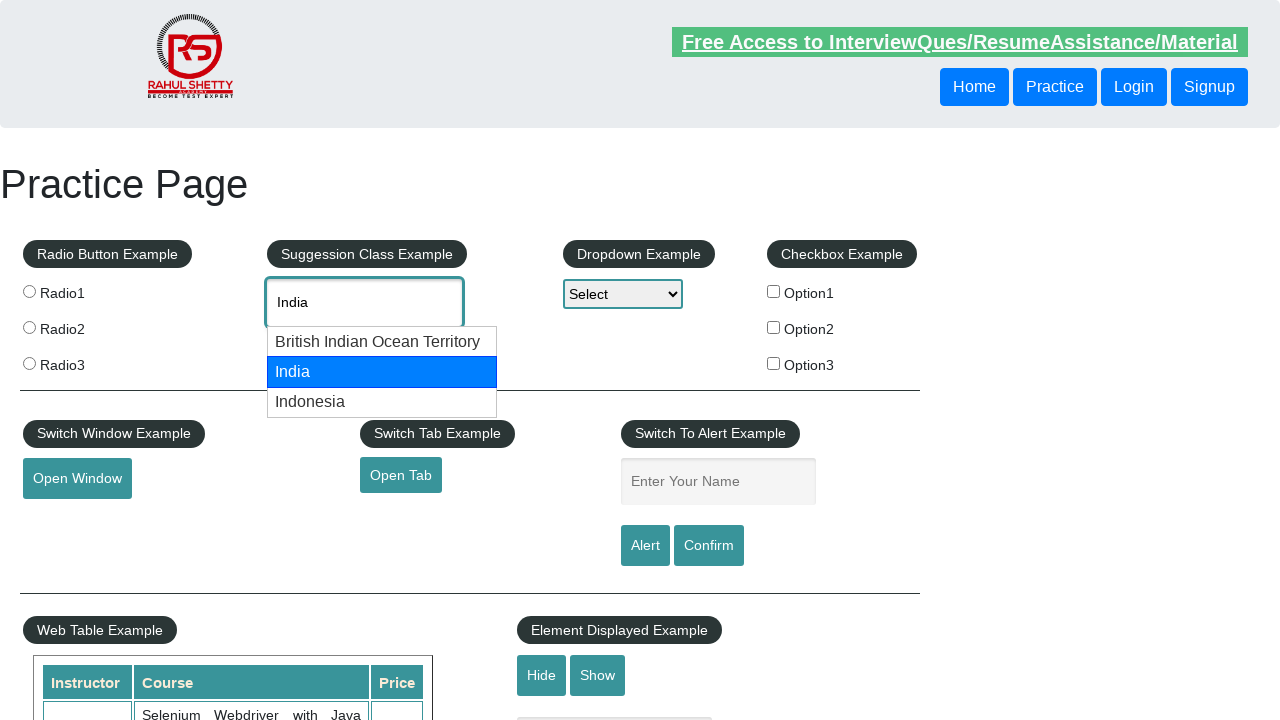

Found and selected 'India' from dropdown suggestions
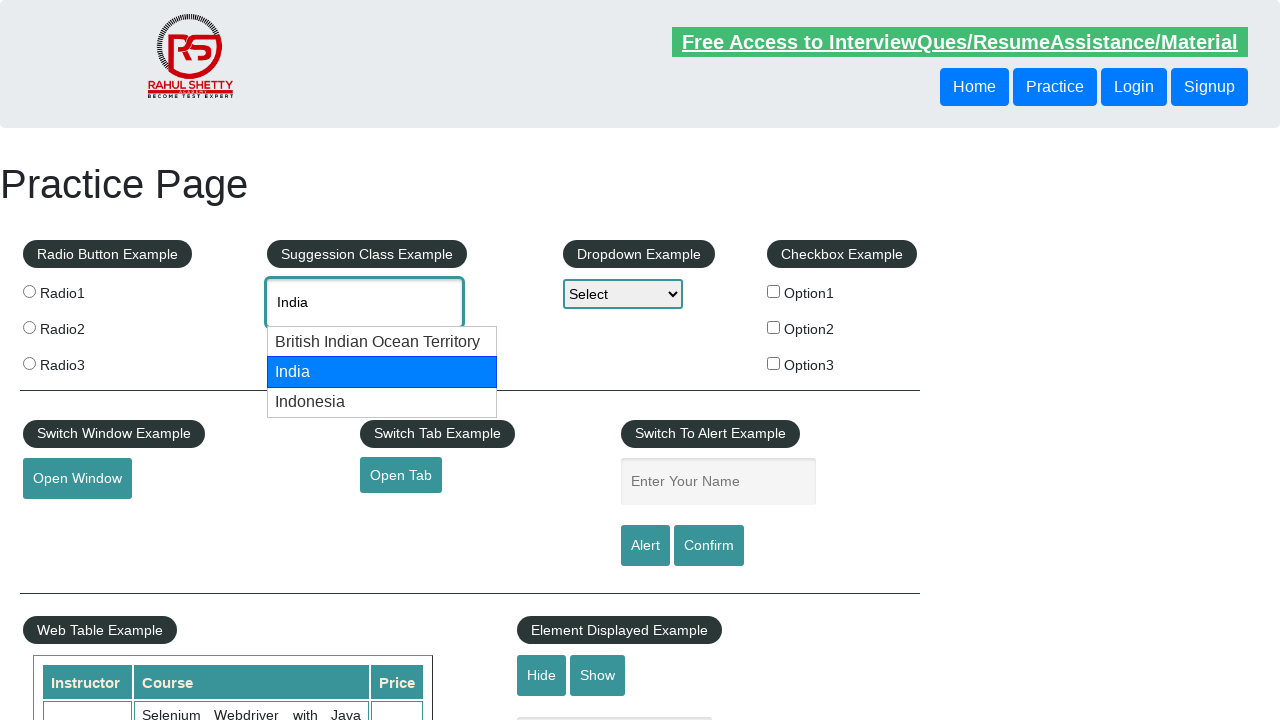

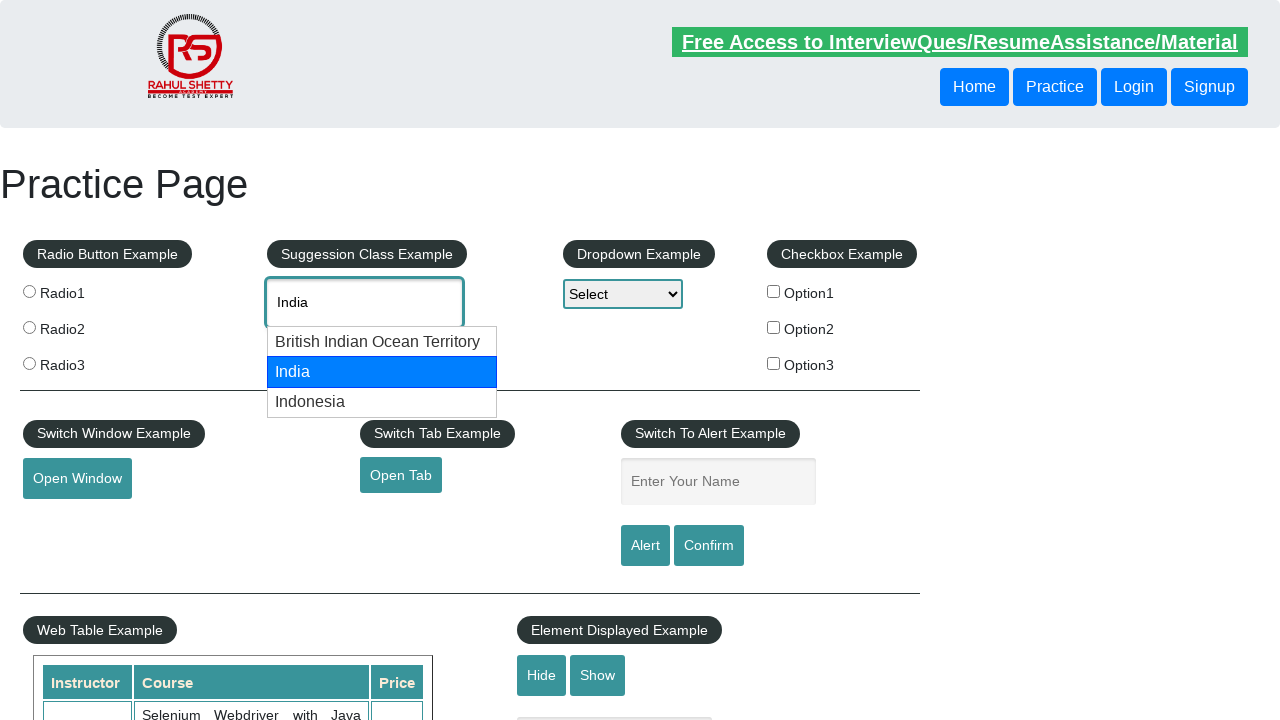